Navigates to the Applitools demo login page and clicks the login button to navigate to the app page

Starting URL: https://demo.applitools.com

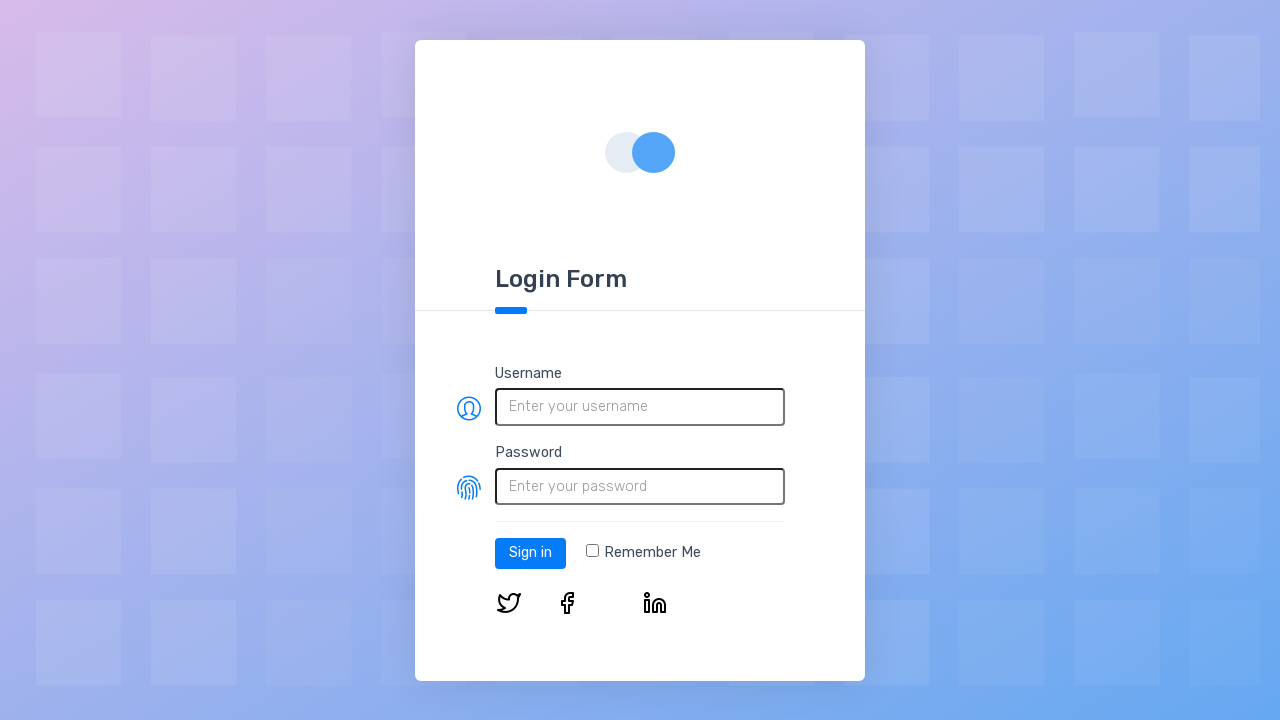

Login button element loaded on Applitools demo page
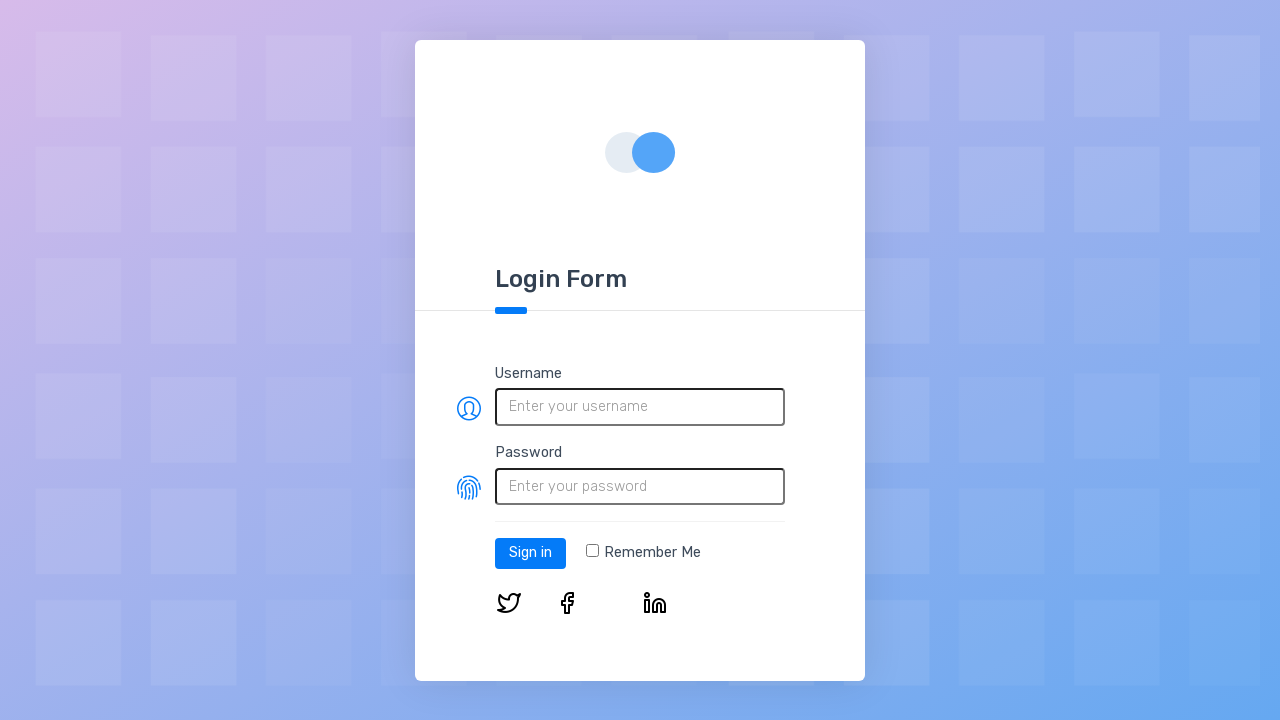

Clicked login button to navigate to app page at (530, 553) on #log-in
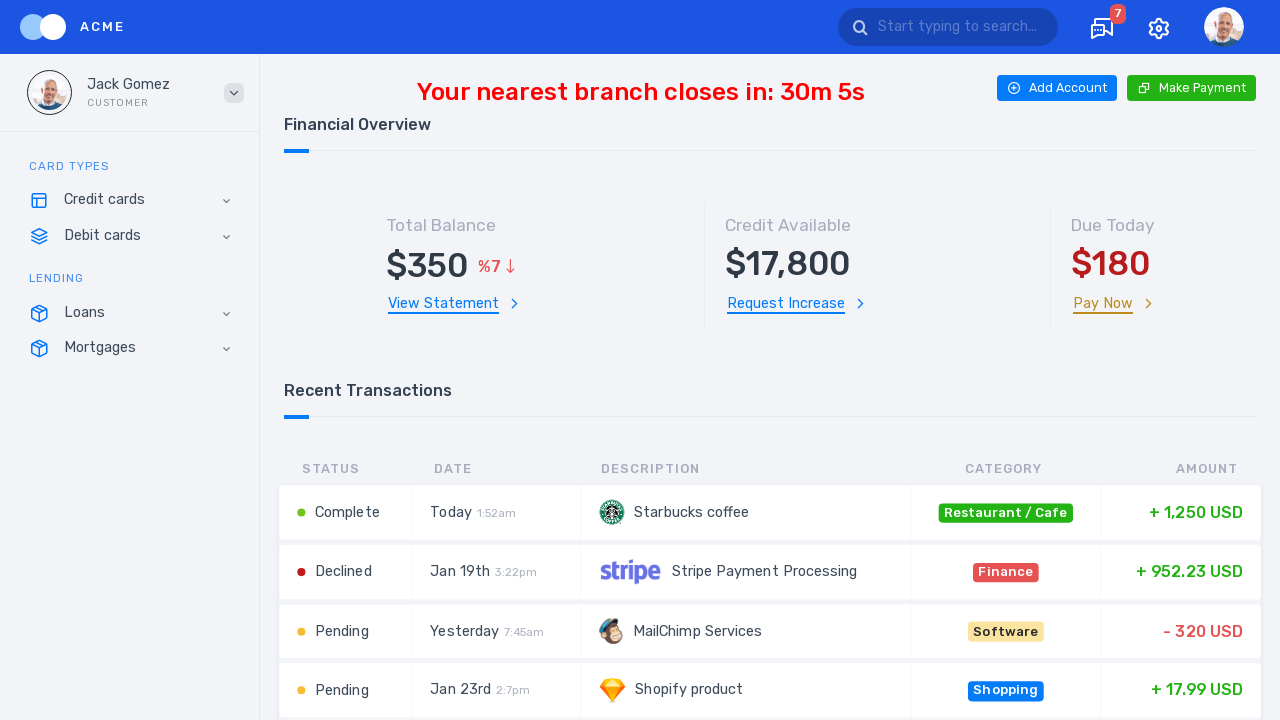

App page fully loaded after login
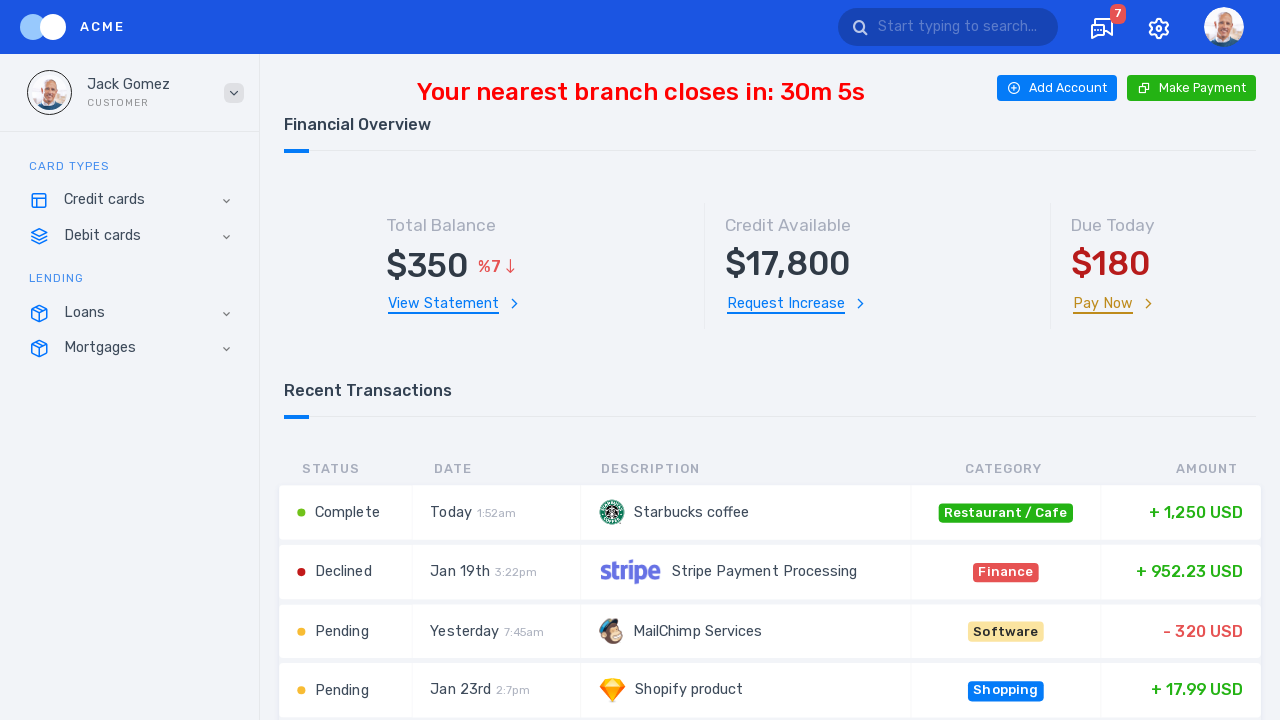

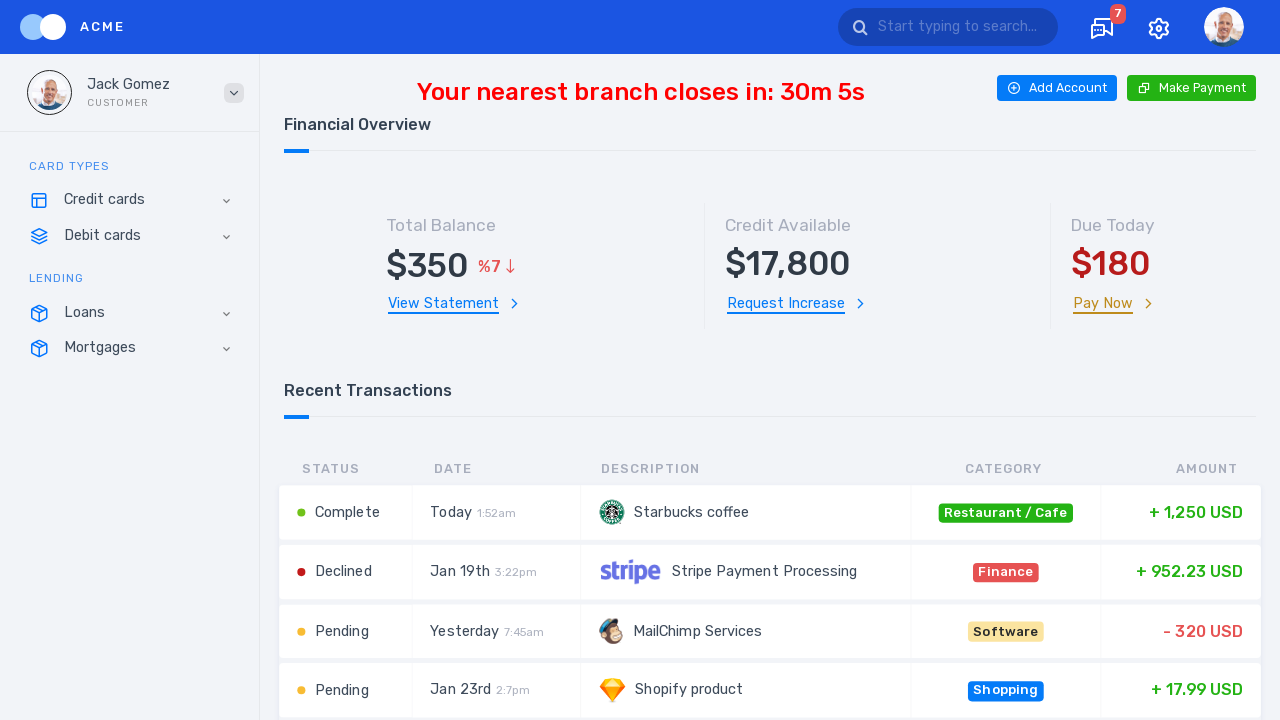